Solves a math problem by reading two numbers from the page, calculating their sum, and selecting the result from a dropdown menu

Starting URL: http://suninjuly.github.io/selects1.html

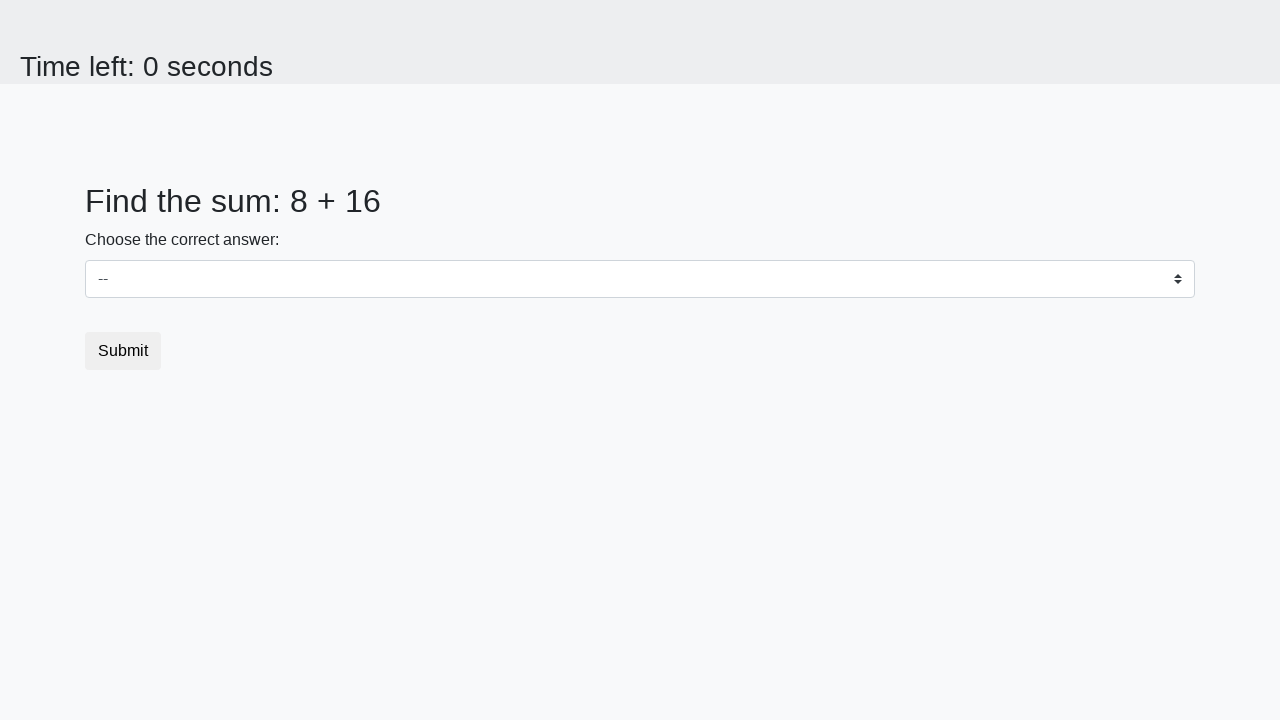

Retrieved first number from #num1 element
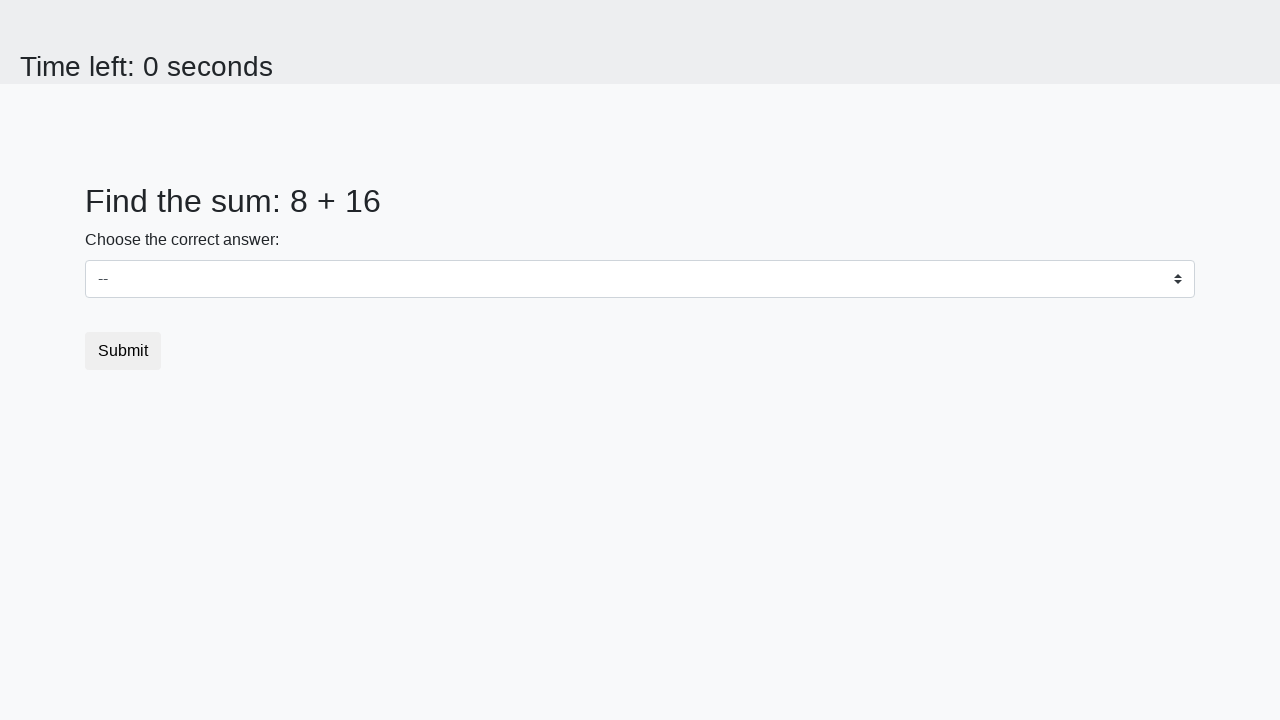

Retrieved second number from #num2 element
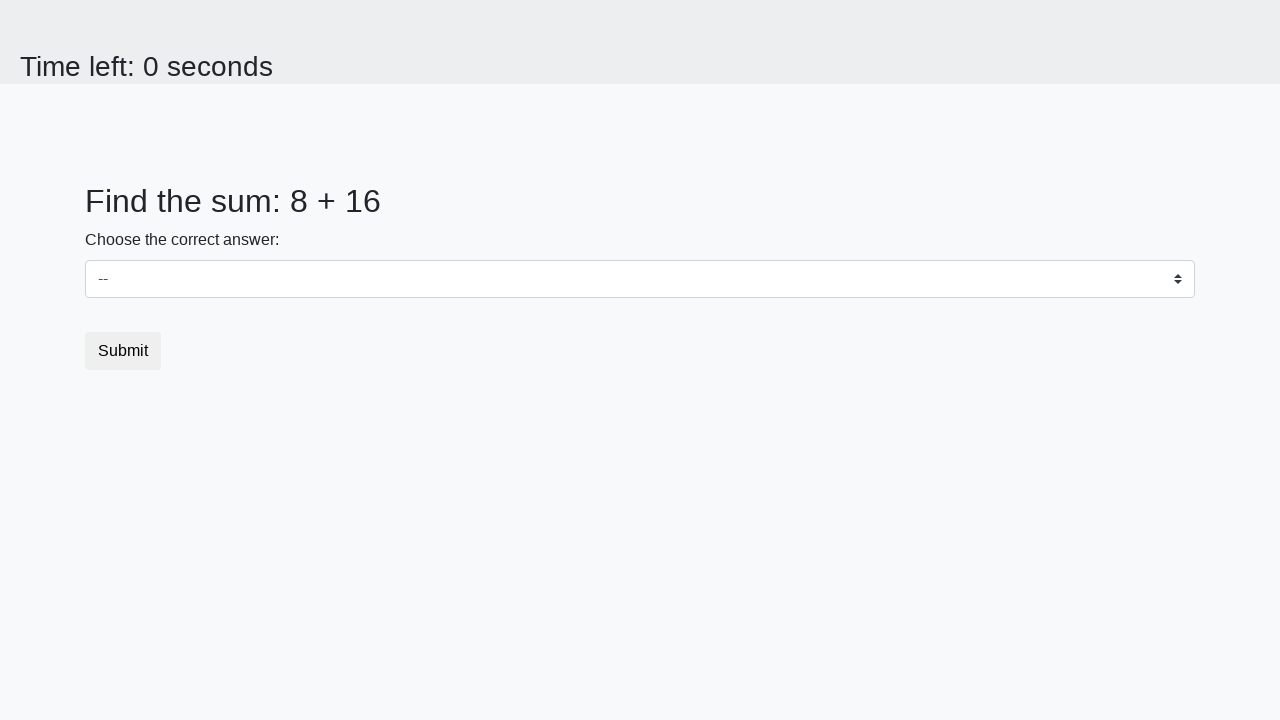

Calculated sum of 8 + 16 = 24
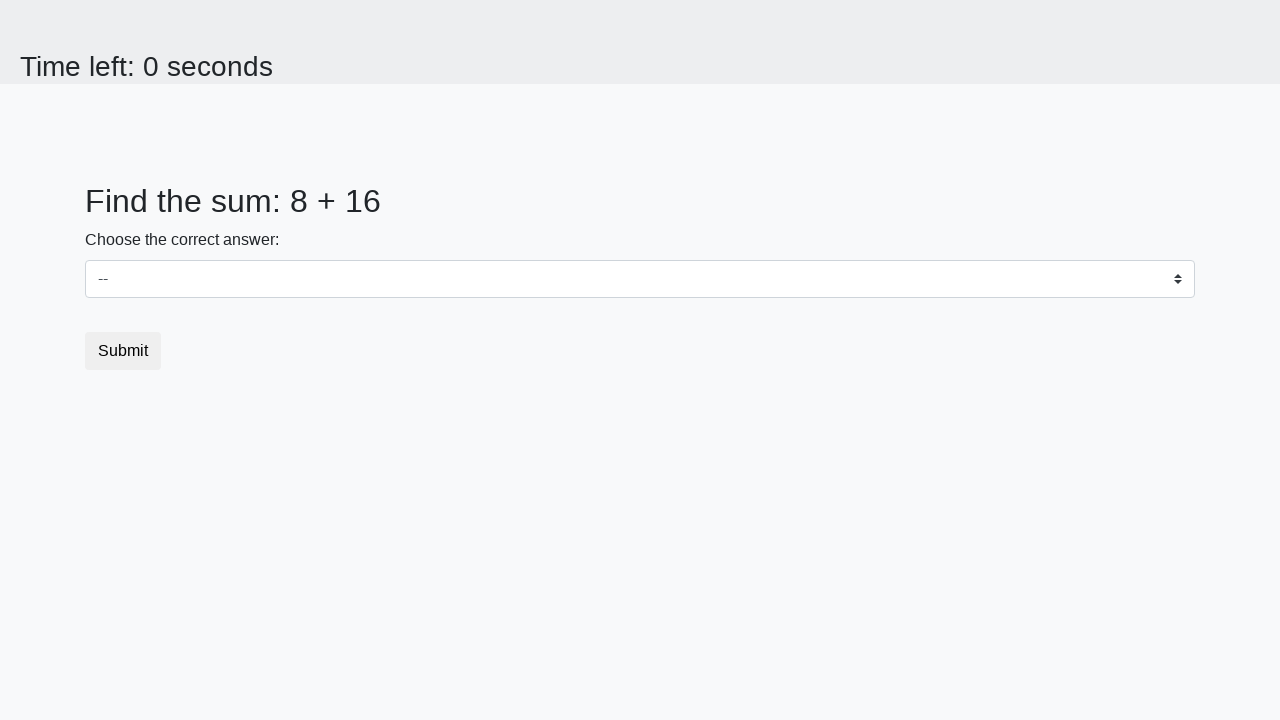

Selected sum value 24 from dropdown menu on #dropdown
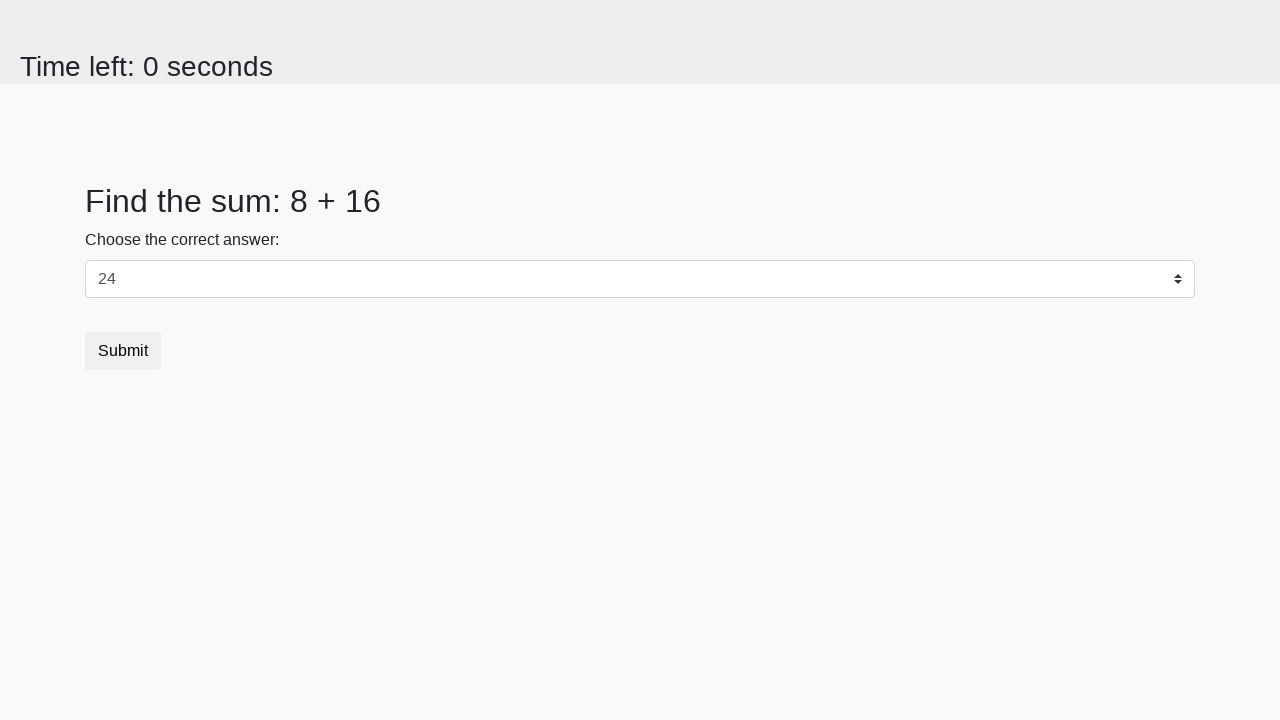

Clicked submit button to complete the task at (123, 351) on .btn.btn-default
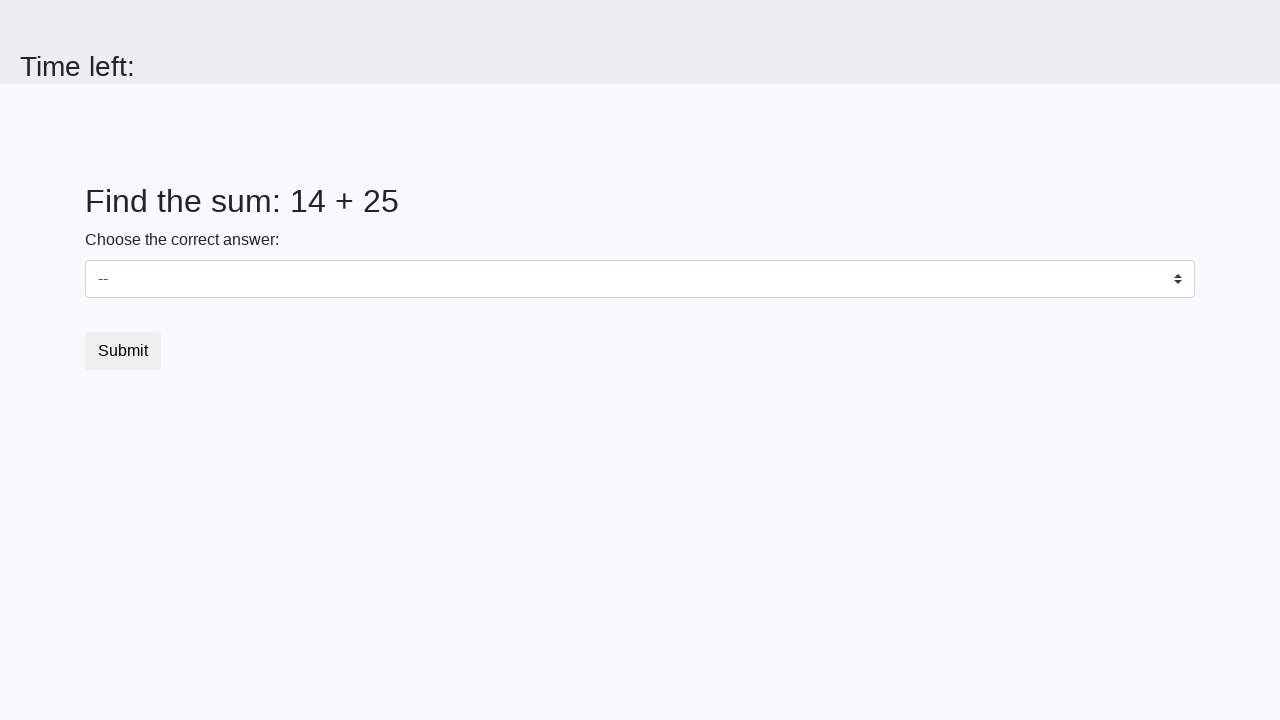

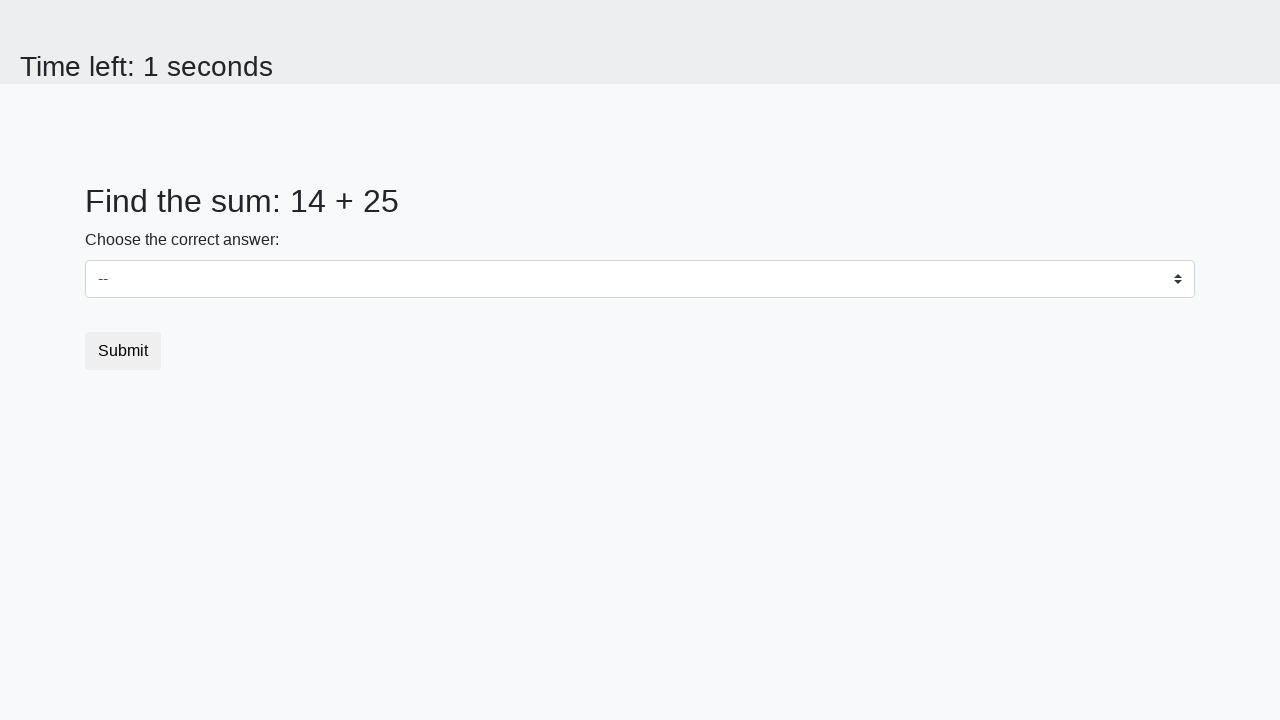